Tests search functionality on Target website, handling page refresh and demonstrating stale element reference handling by re-entering search terms

Starting URL: https://www.target.com/

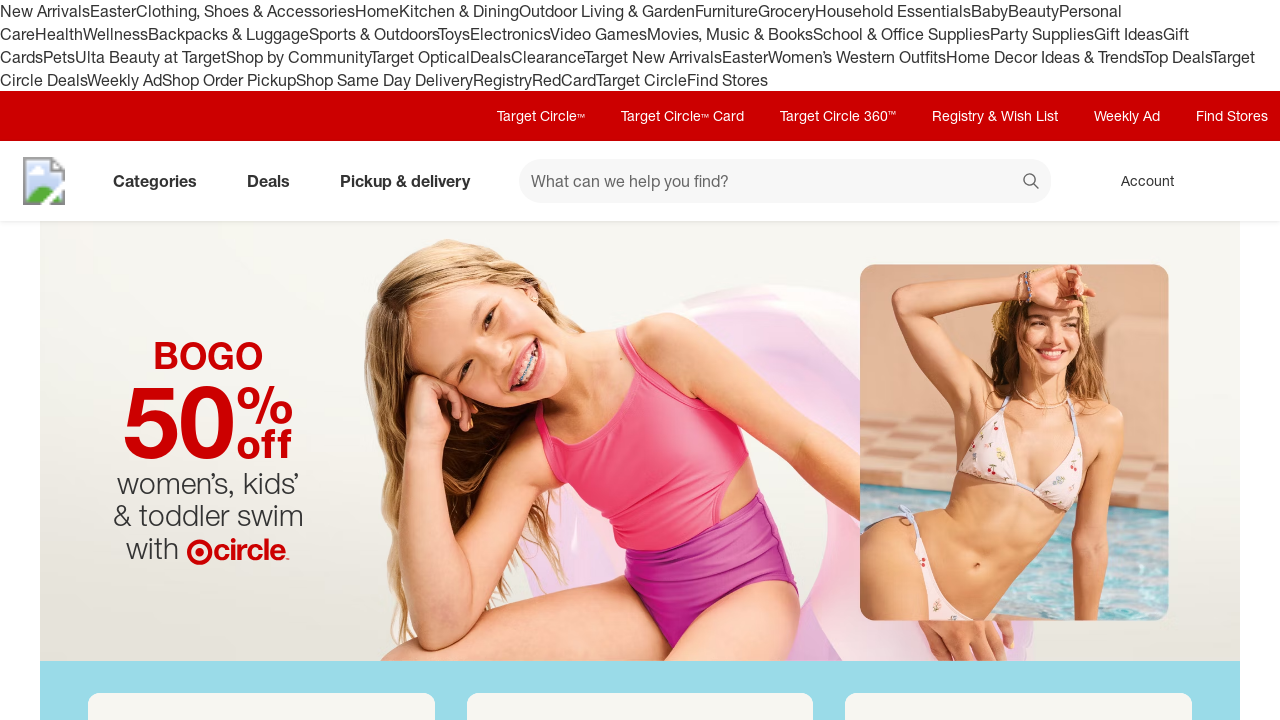

Filled search box with 'Mobile' on Target website on input#search
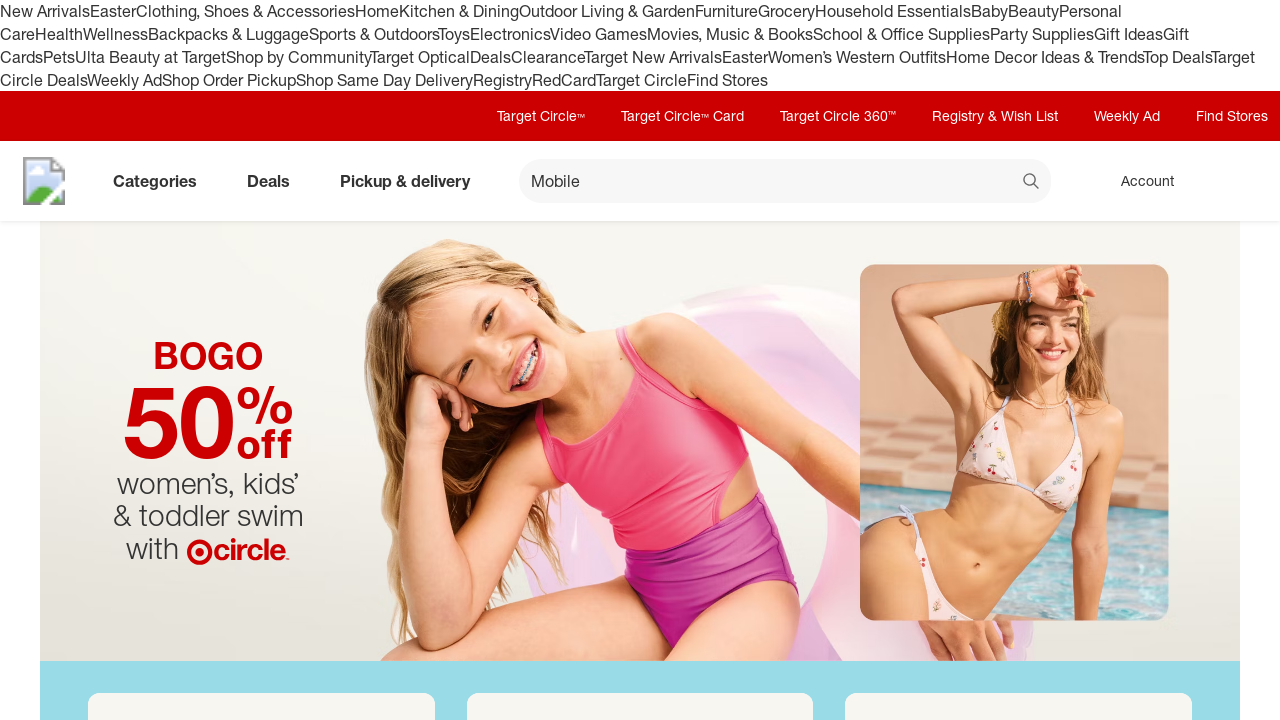

Refreshed the page to trigger stale element scenario
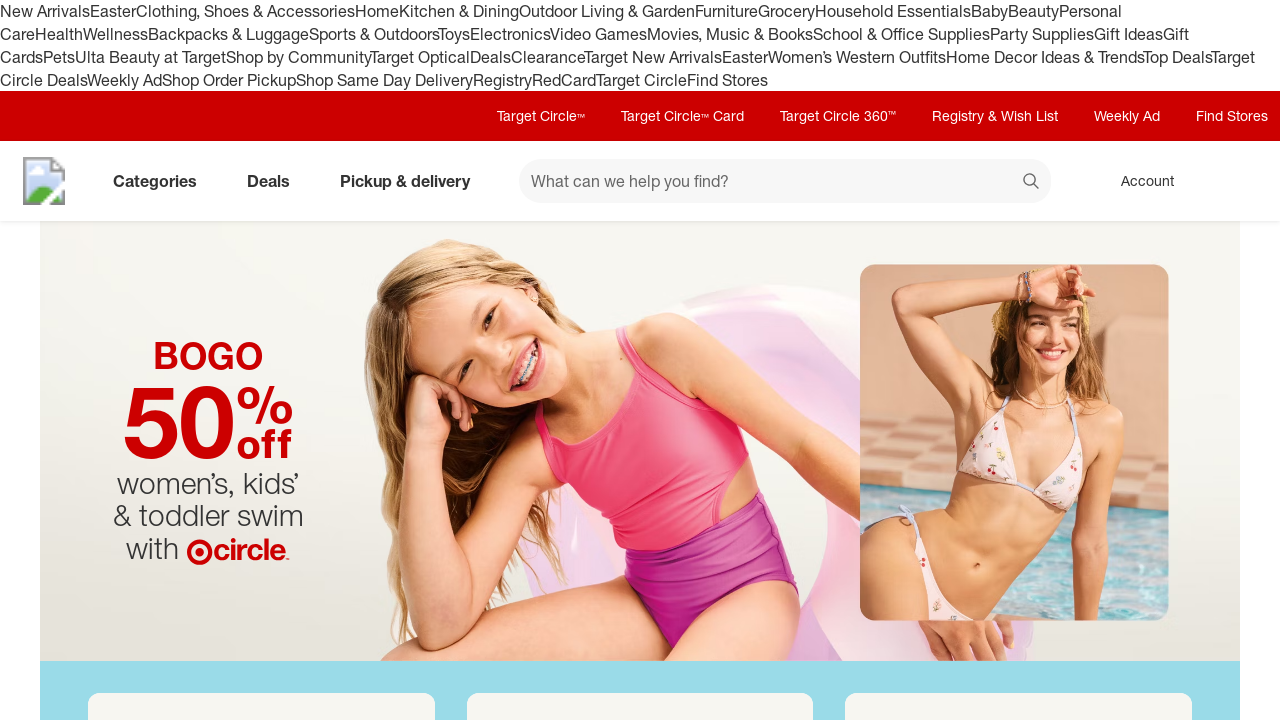

Re-filled search box with 'Mobile' after page refresh, handling stale element reference on input#search
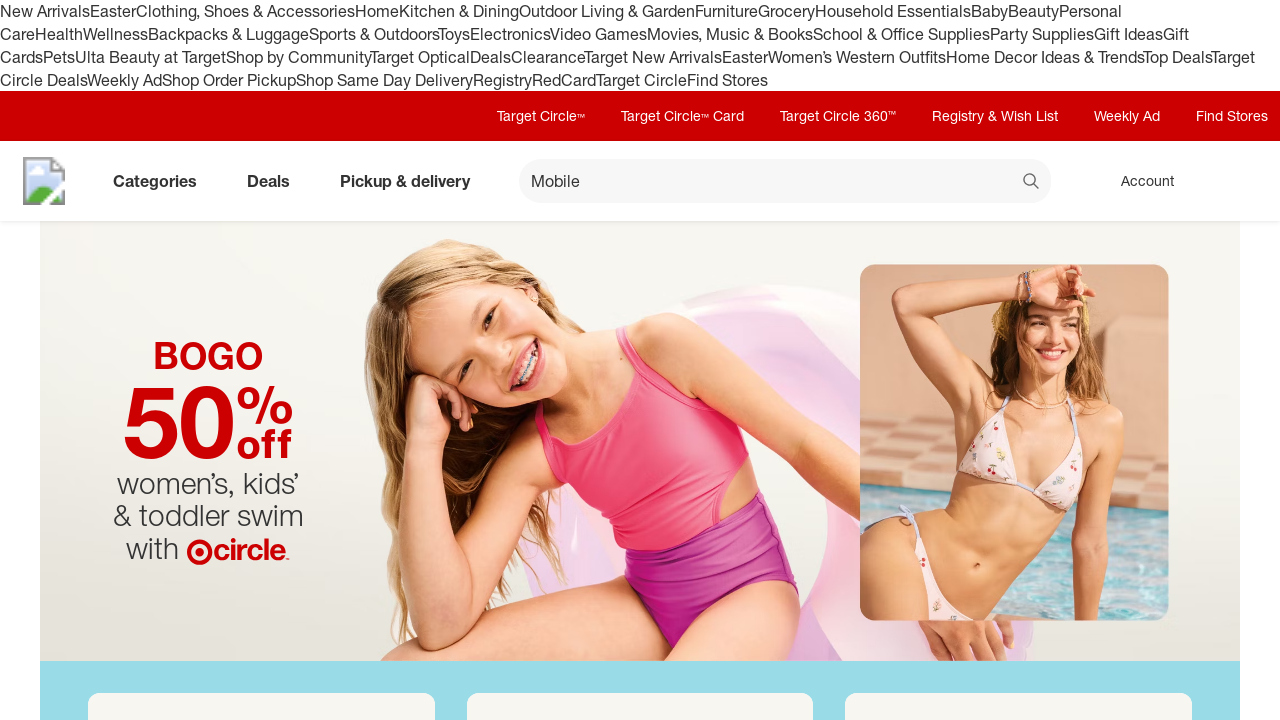

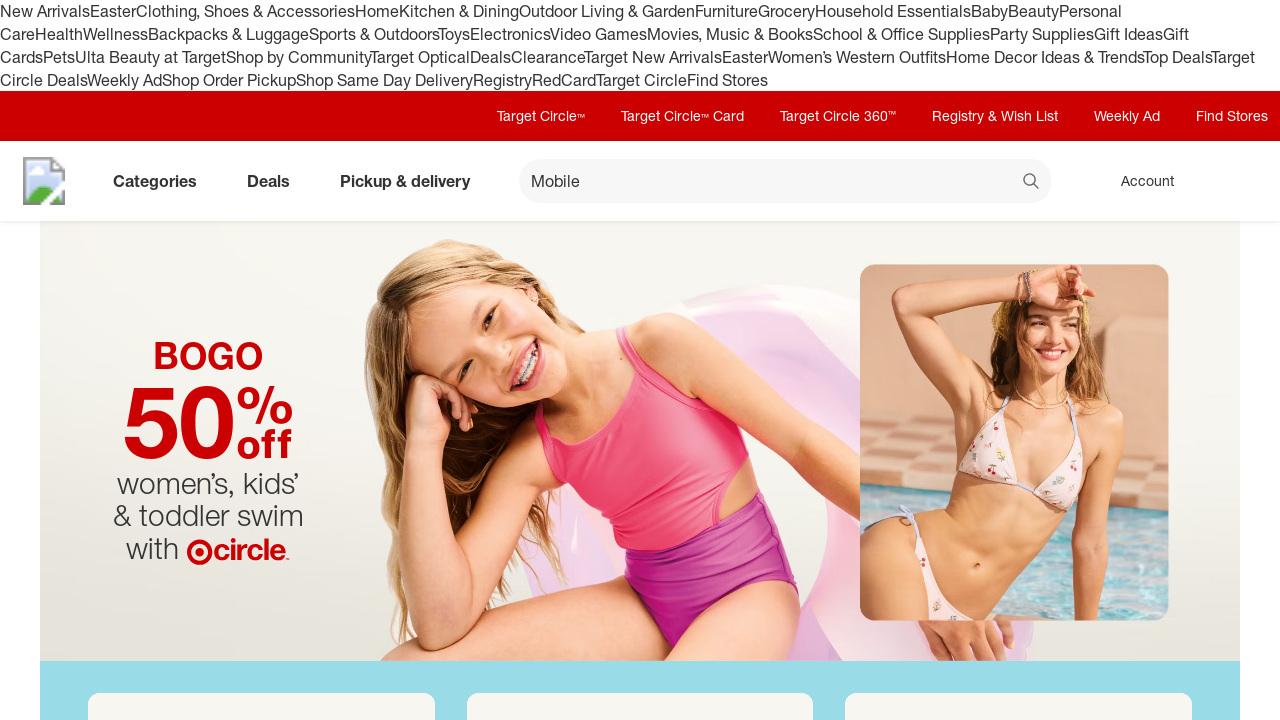